Tests editing a todo item by double-clicking and entering new text

Starting URL: https://demo.playwright.dev/todomvc

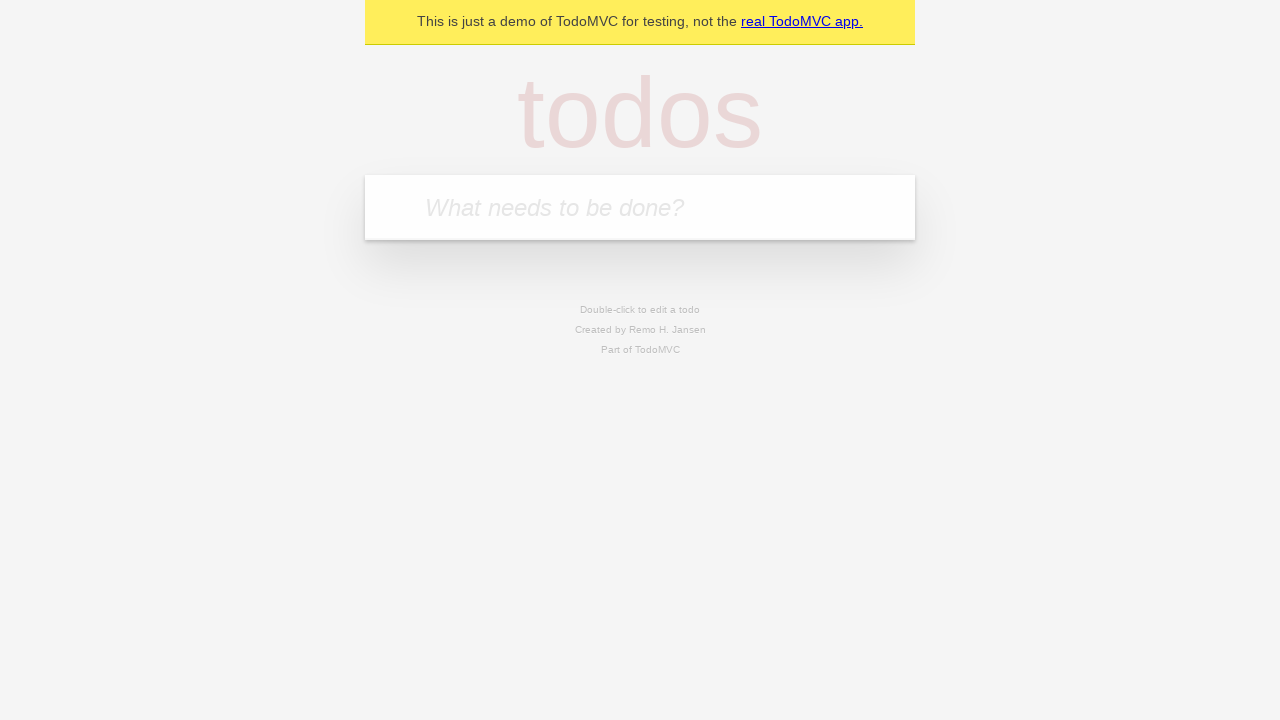

Located the 'What needs to be done?' input field
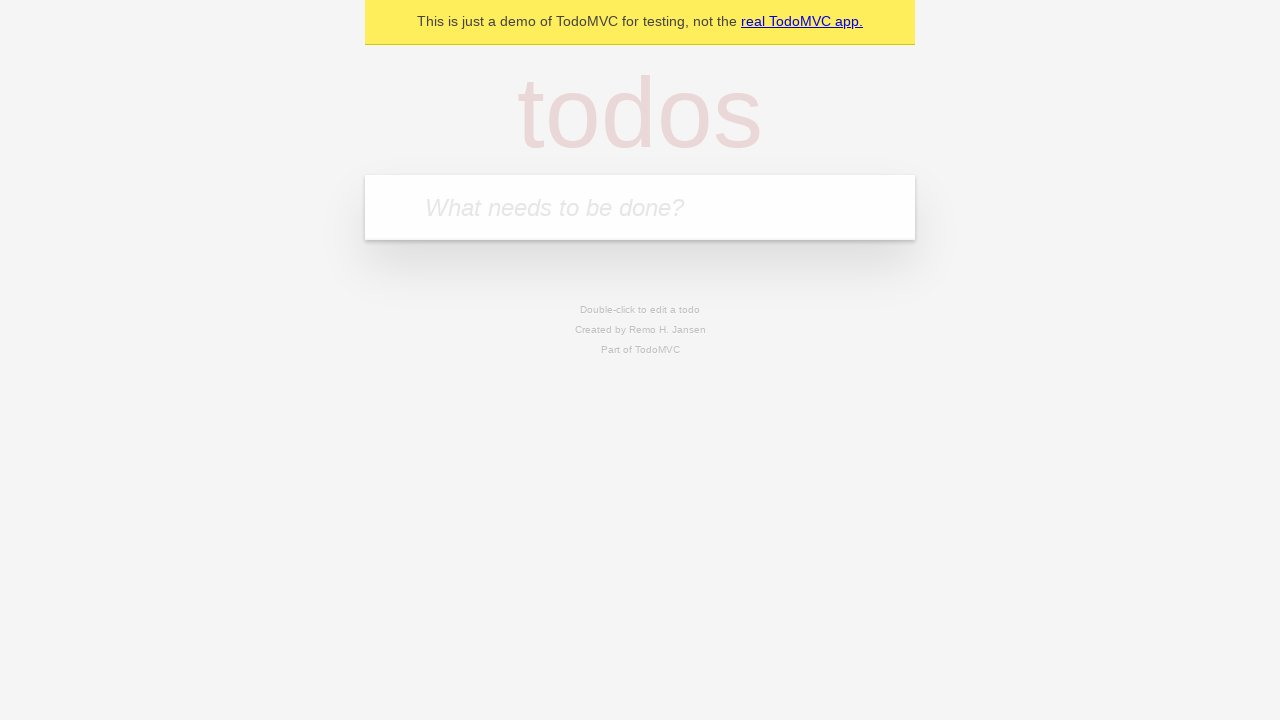

Filled todo input with 'buy some cheese' on internal:attr=[placeholder="What needs to be done?"i]
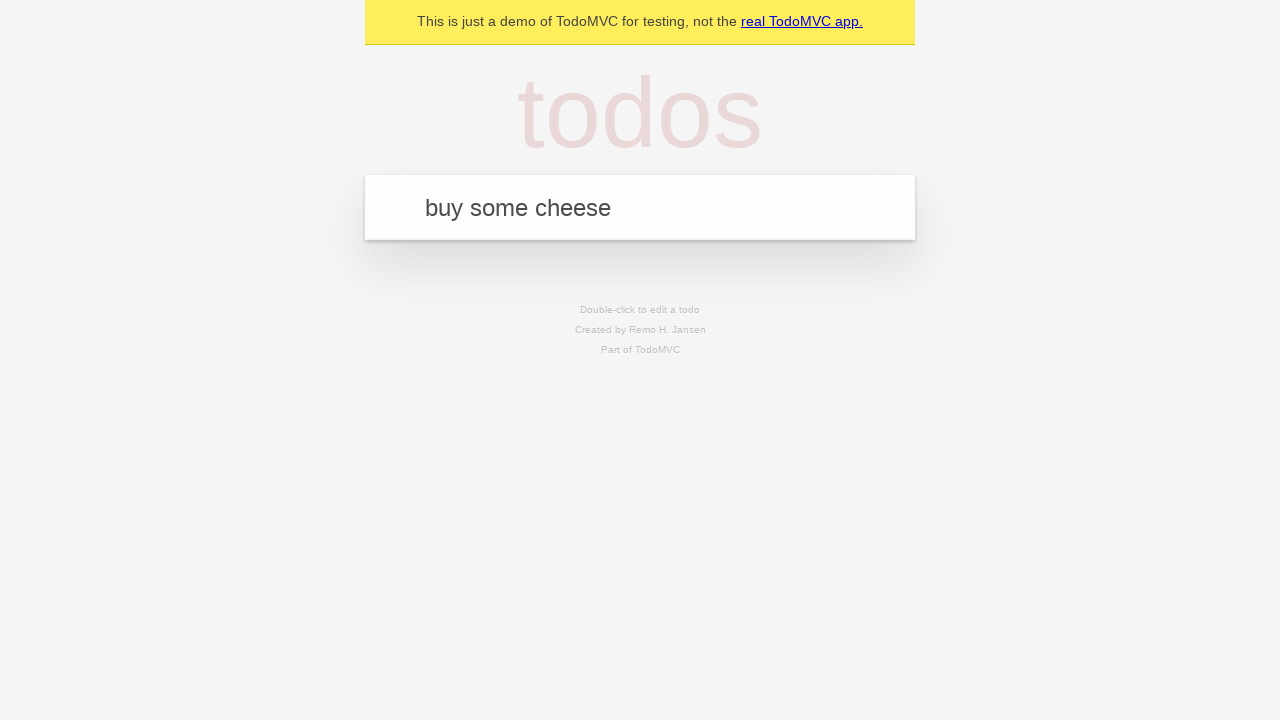

Pressed Enter to create todo 'buy some cheese' on internal:attr=[placeholder="What needs to be done?"i]
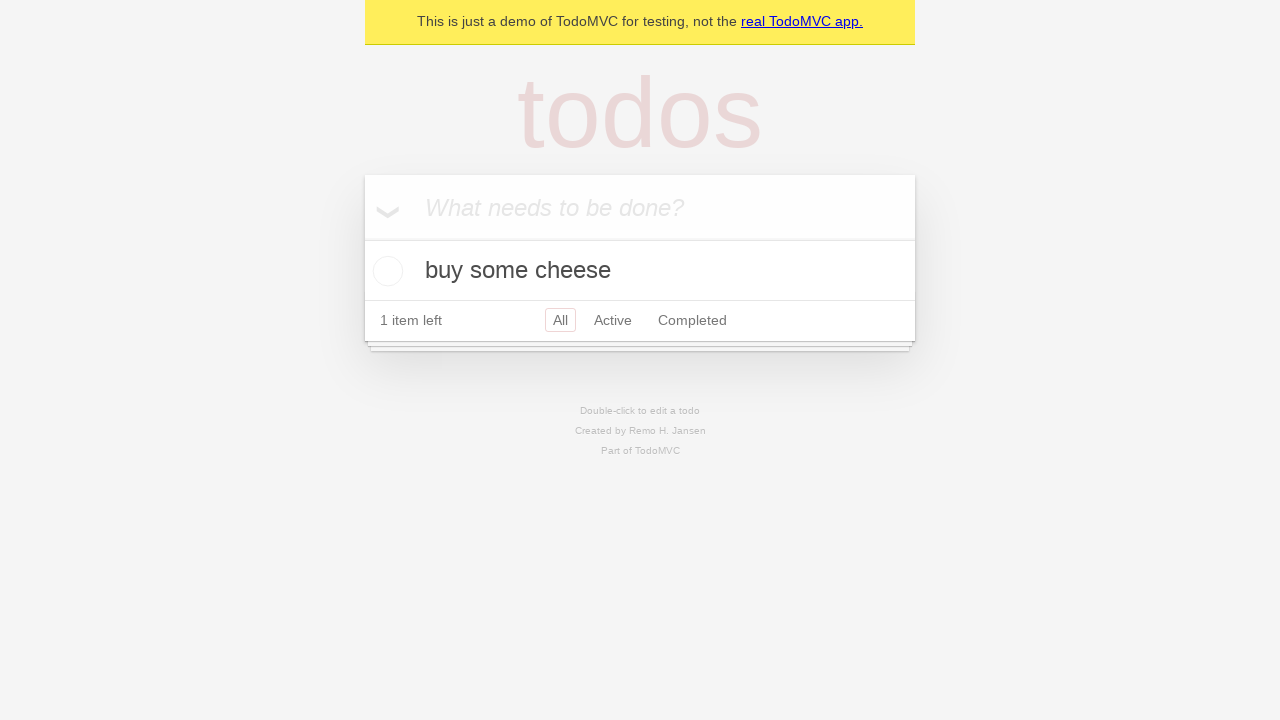

Filled todo input with 'feed the cat' on internal:attr=[placeholder="What needs to be done?"i]
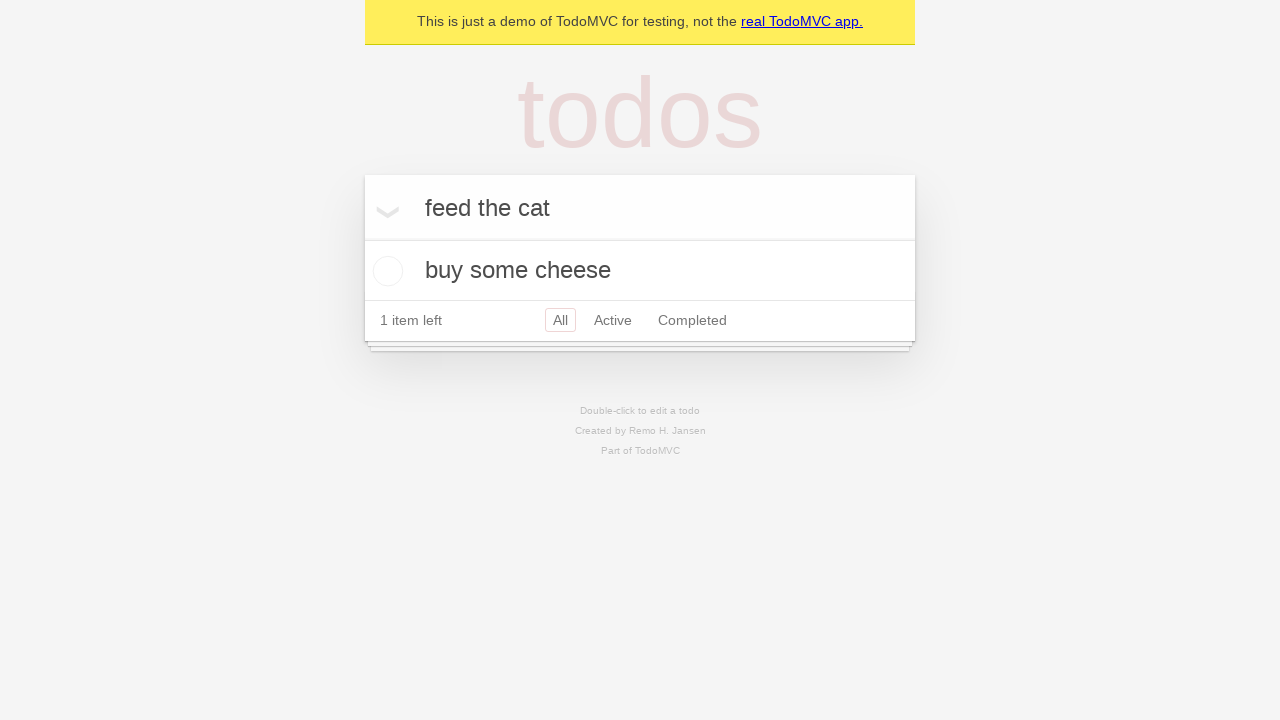

Pressed Enter to create todo 'feed the cat' on internal:attr=[placeholder="What needs to be done?"i]
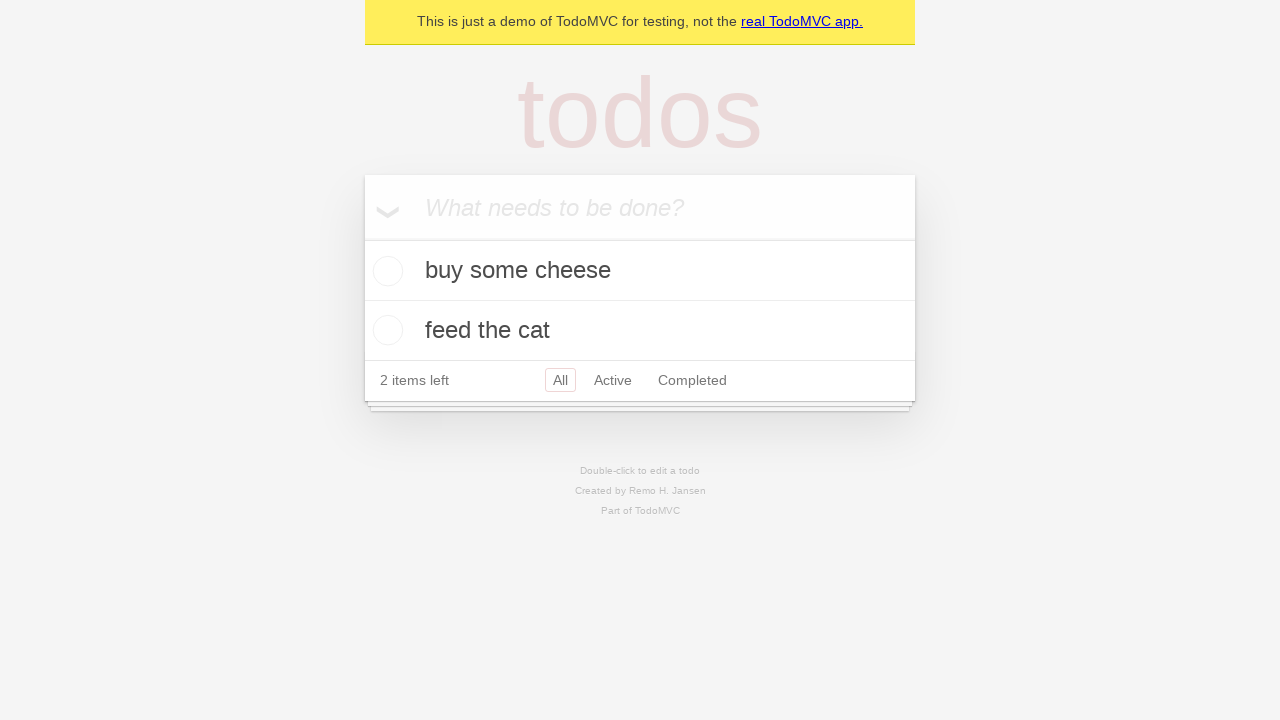

Filled todo input with 'book a doctors appointment' on internal:attr=[placeholder="What needs to be done?"i]
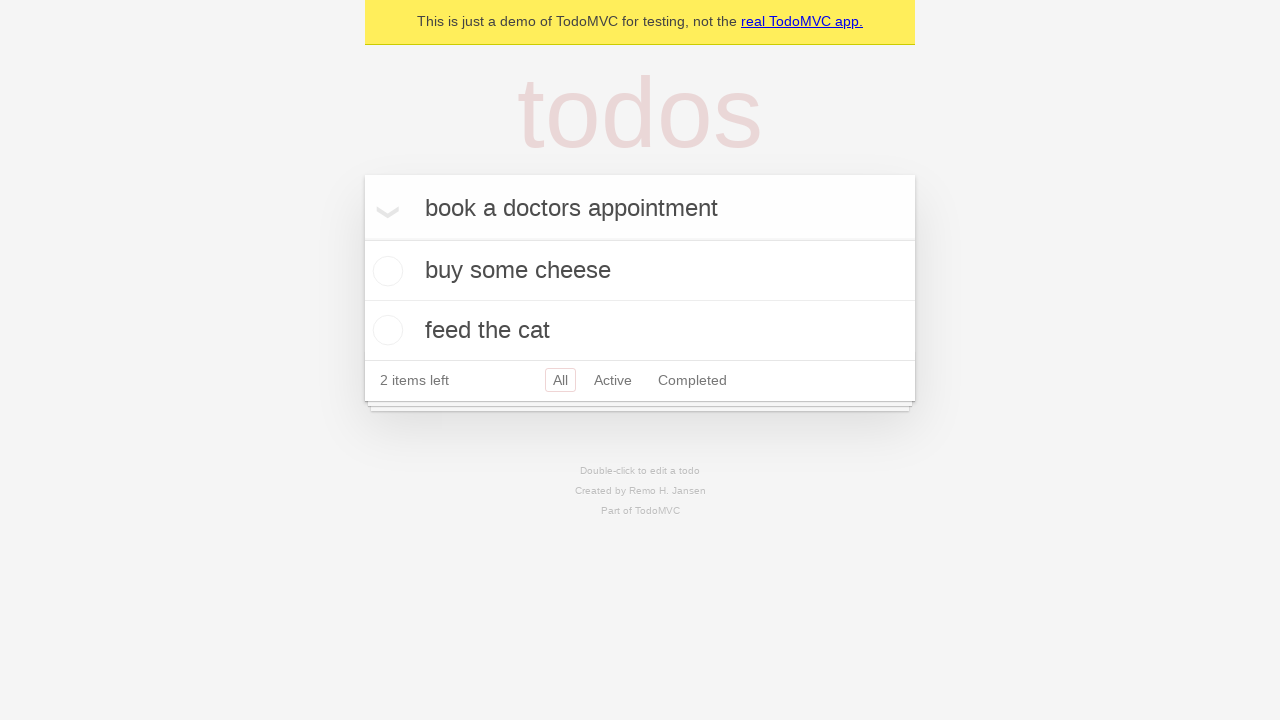

Pressed Enter to create todo 'book a doctors appointment' on internal:attr=[placeholder="What needs to be done?"i]
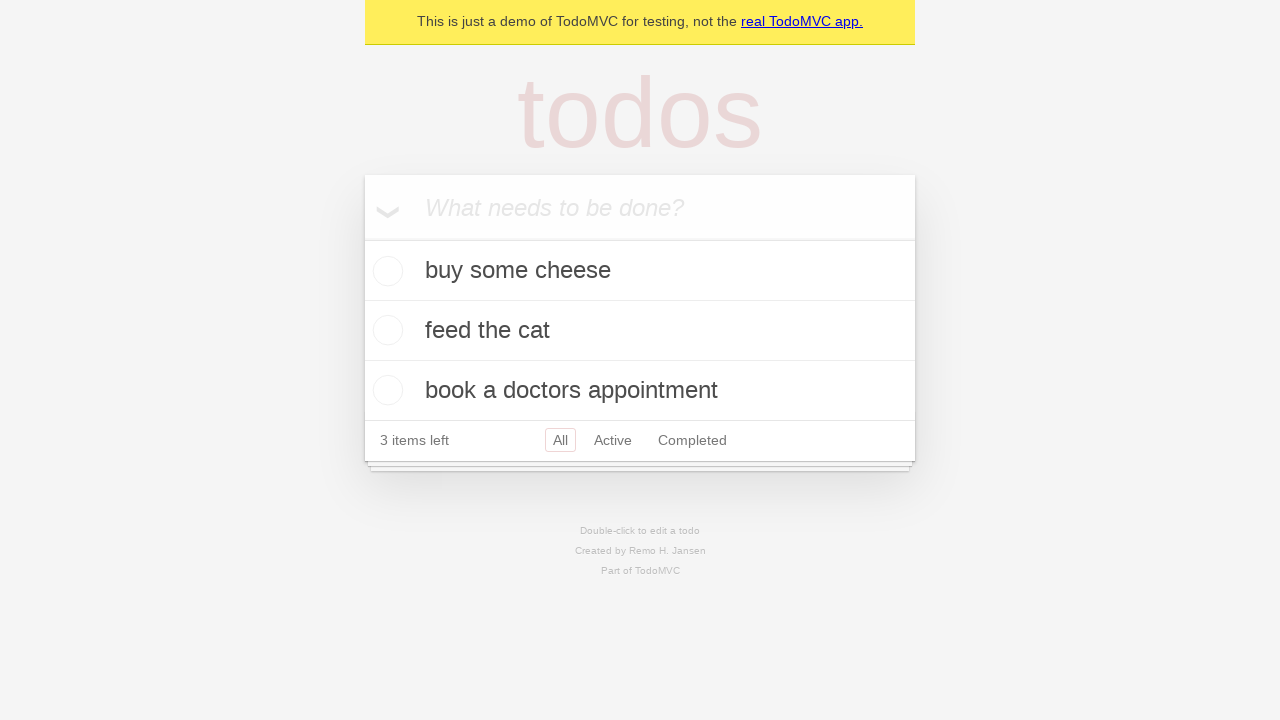

Waited for all 3 todo items to be loaded
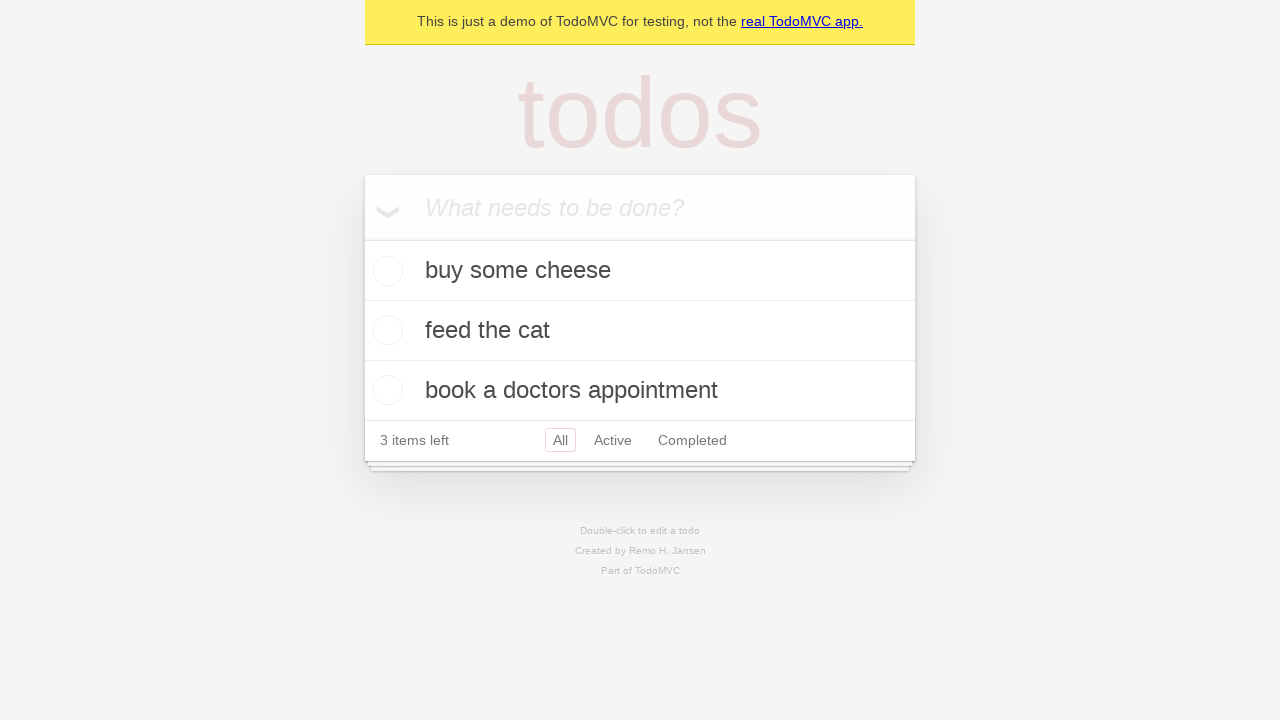

Located the second todo item
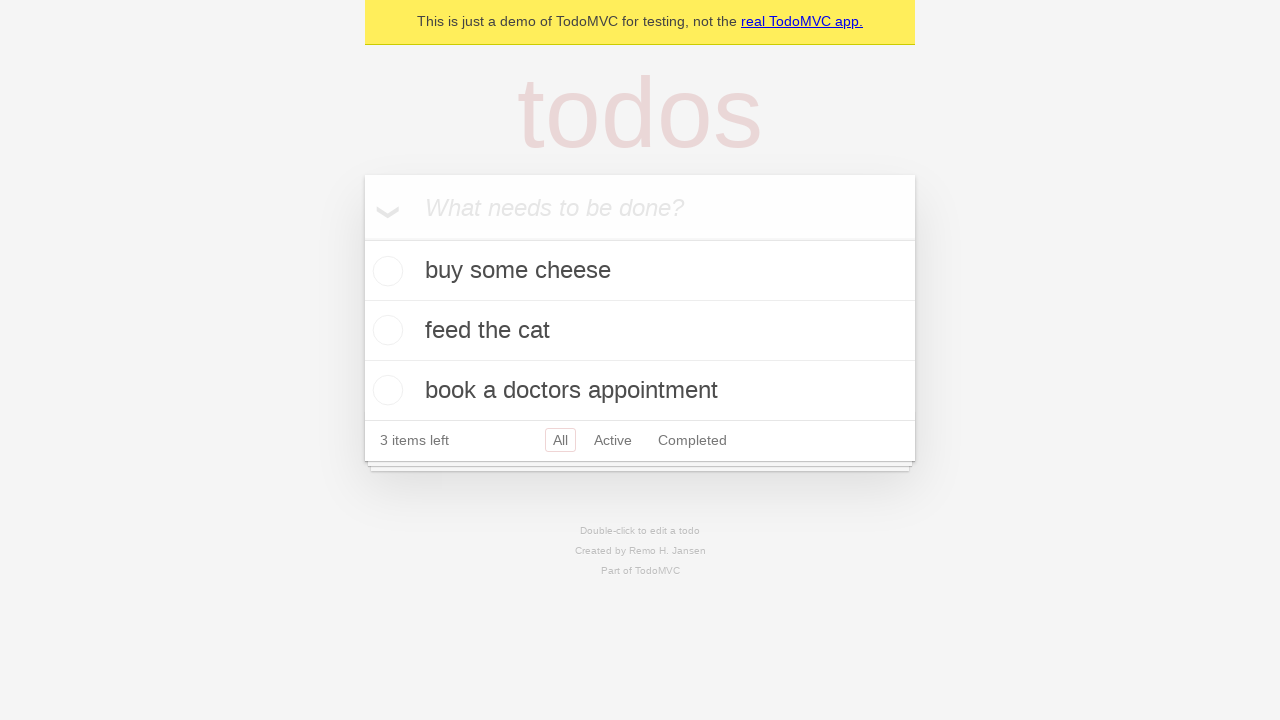

Double-clicked the second todo item to enter edit mode at (640, 331) on internal:testid=[data-testid="todo-item"s] >> nth=1
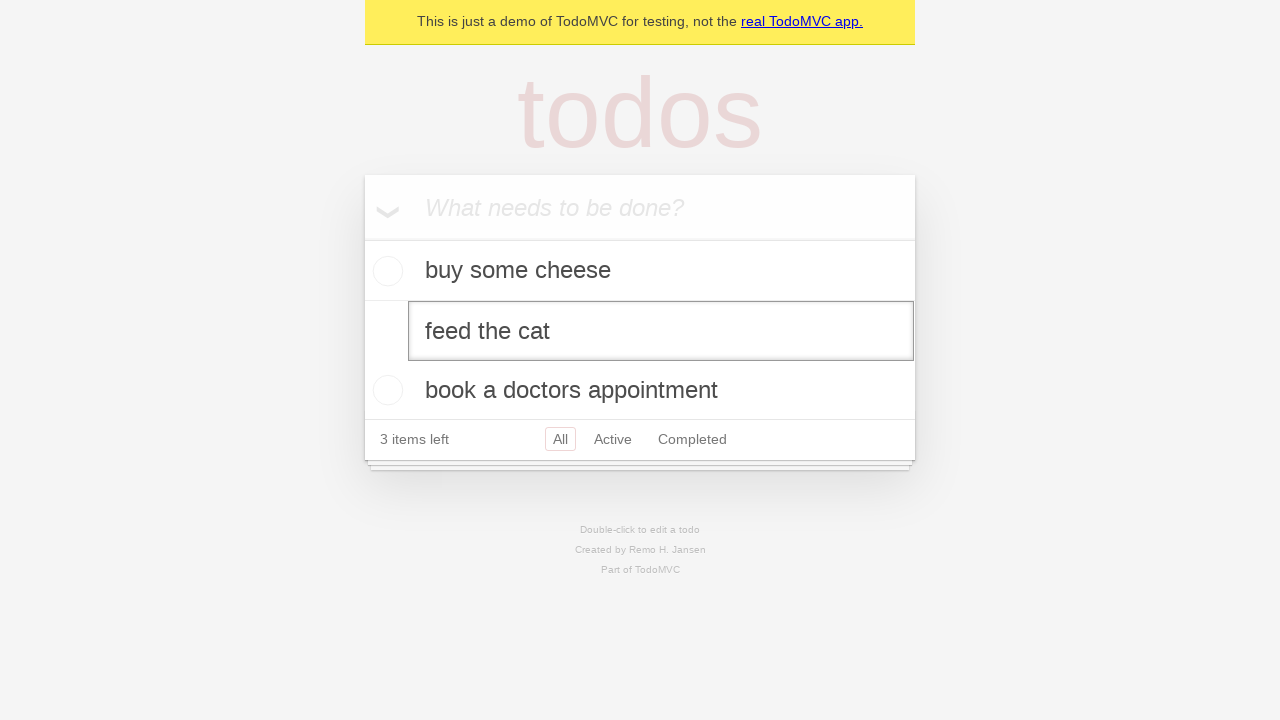

Filled the edit field with 'buy some sausages' on internal:testid=[data-testid="todo-item"s] >> nth=1 >> internal:role=textbox[nam
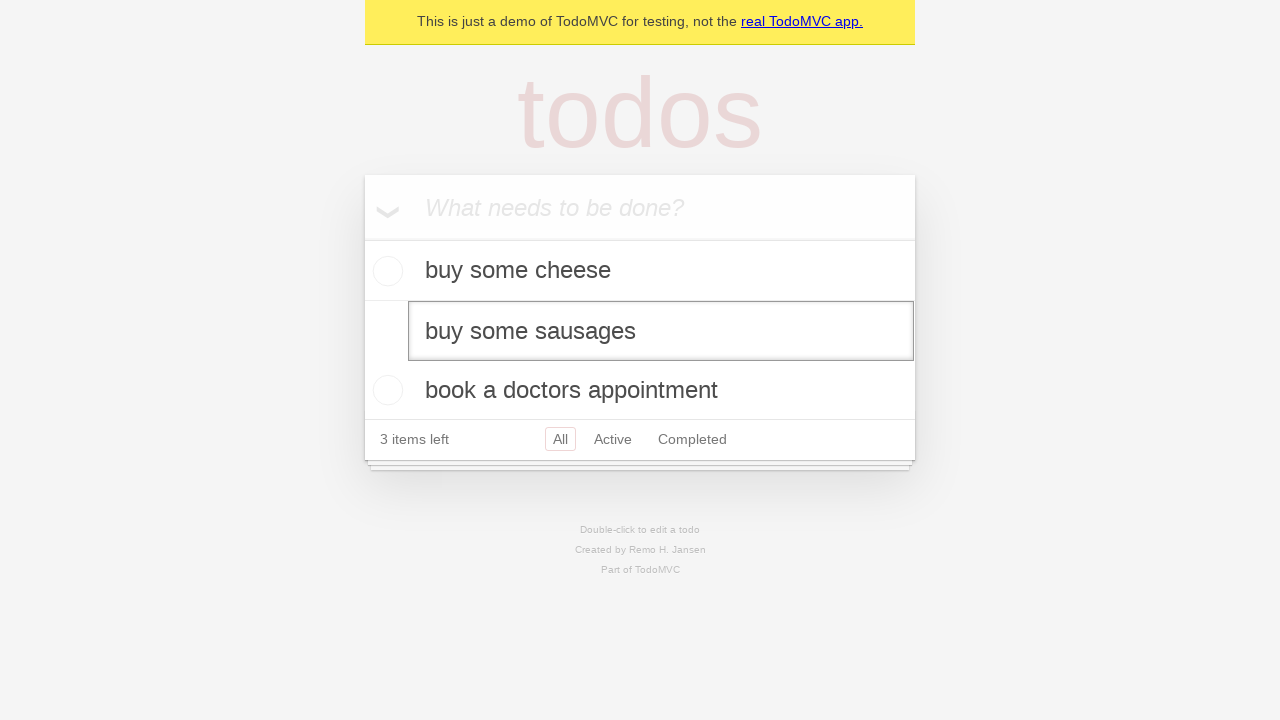

Pressed Enter to save the edited todo item on internal:testid=[data-testid="todo-item"s] >> nth=1 >> internal:role=textbox[nam
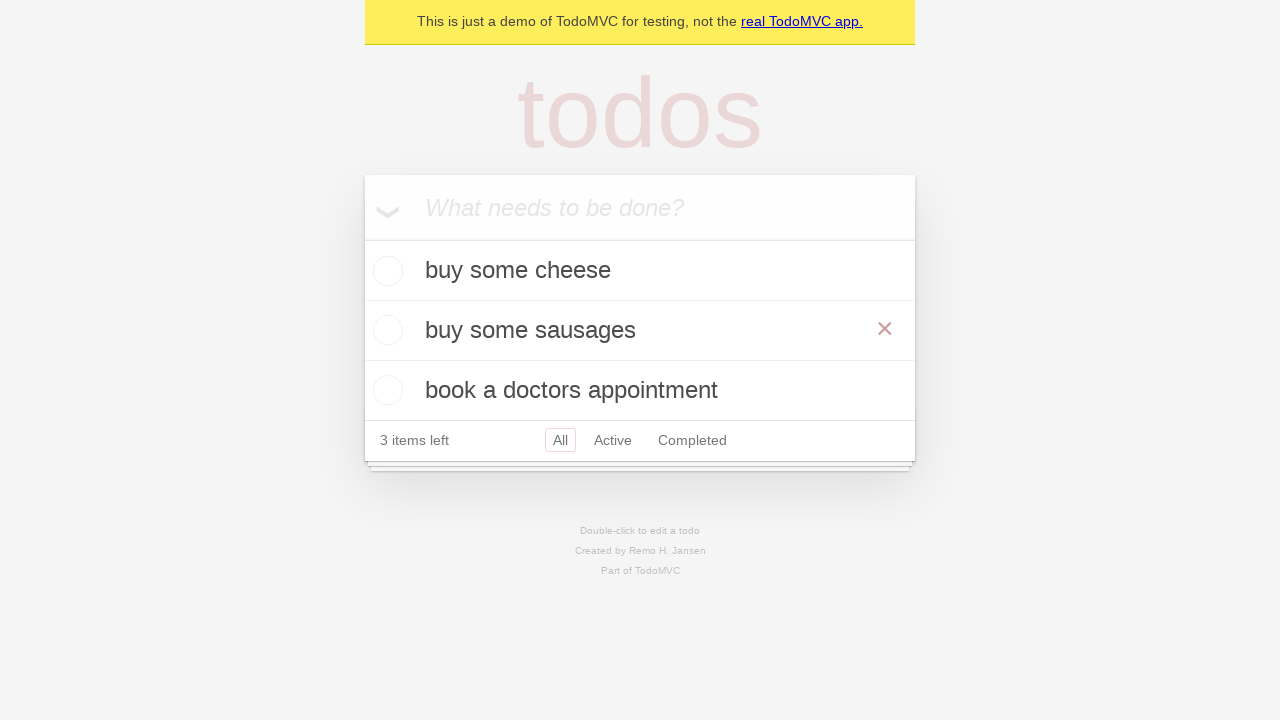

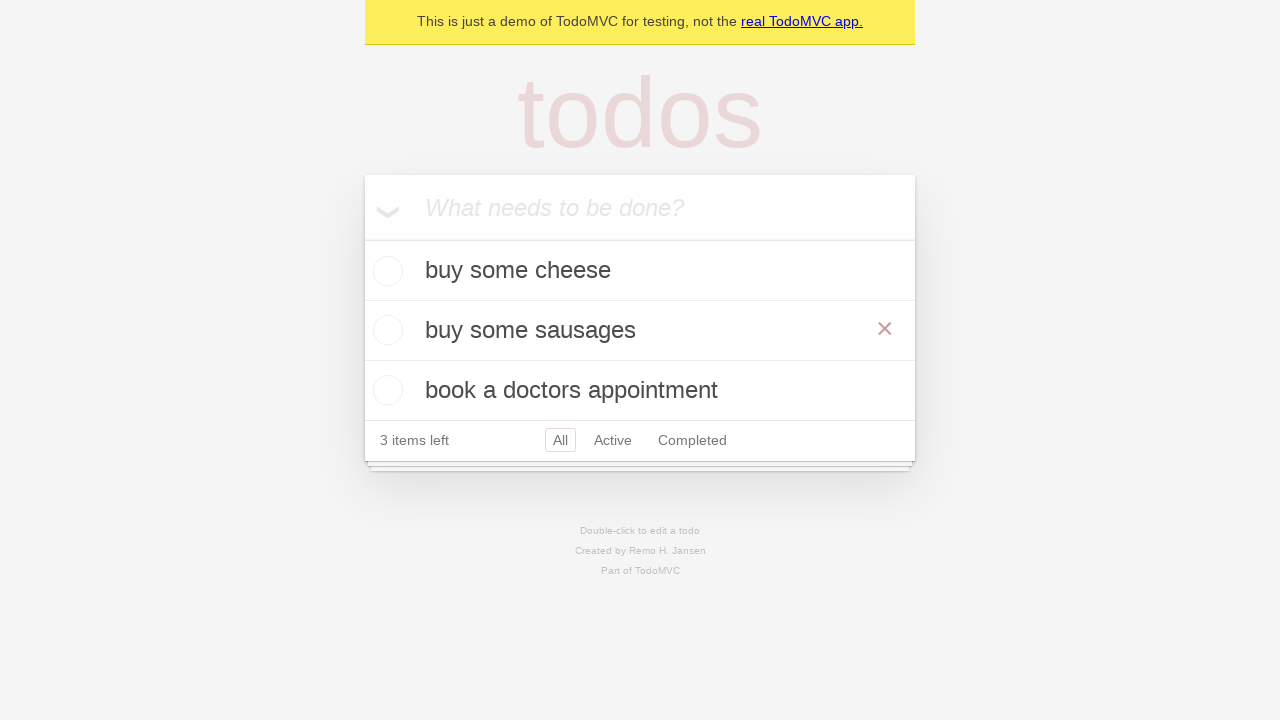